Navigates to Microsoft Store and counts all anchor links on the main page

Starting URL: https://www.microsoft.com/en-ww/store/

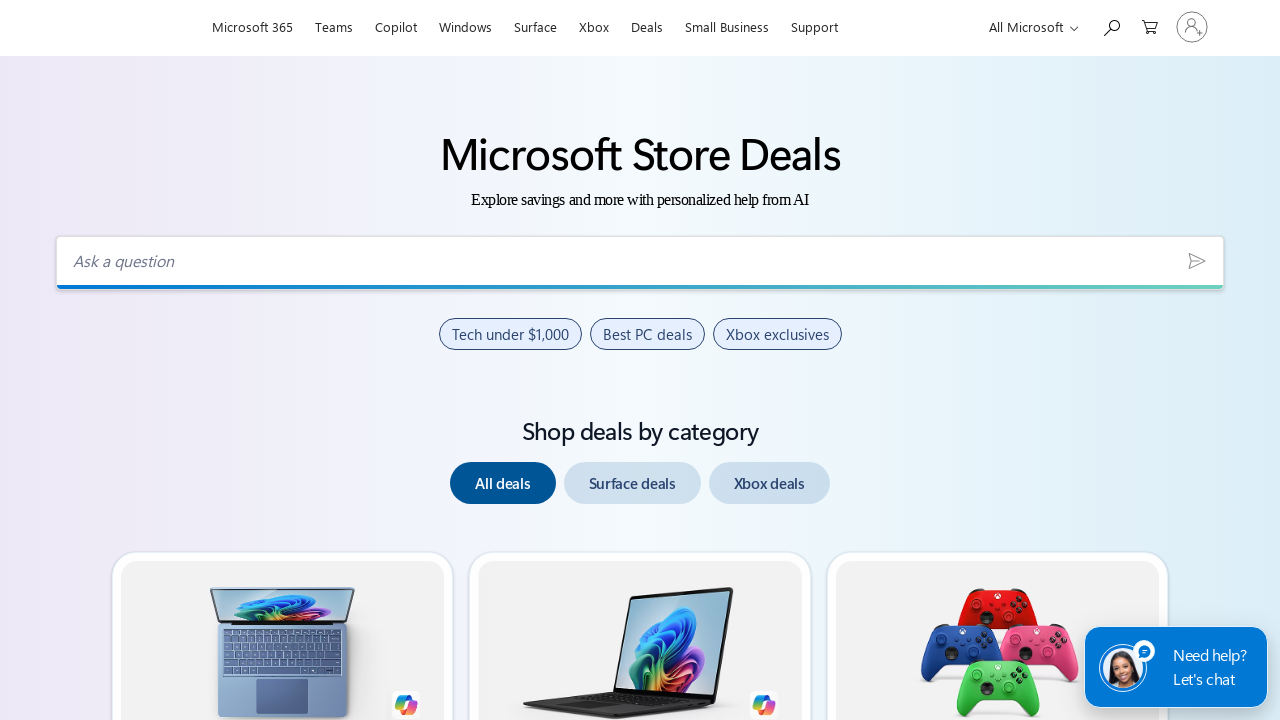

Waited for Microsoft Store page to fully load (networkidle state)
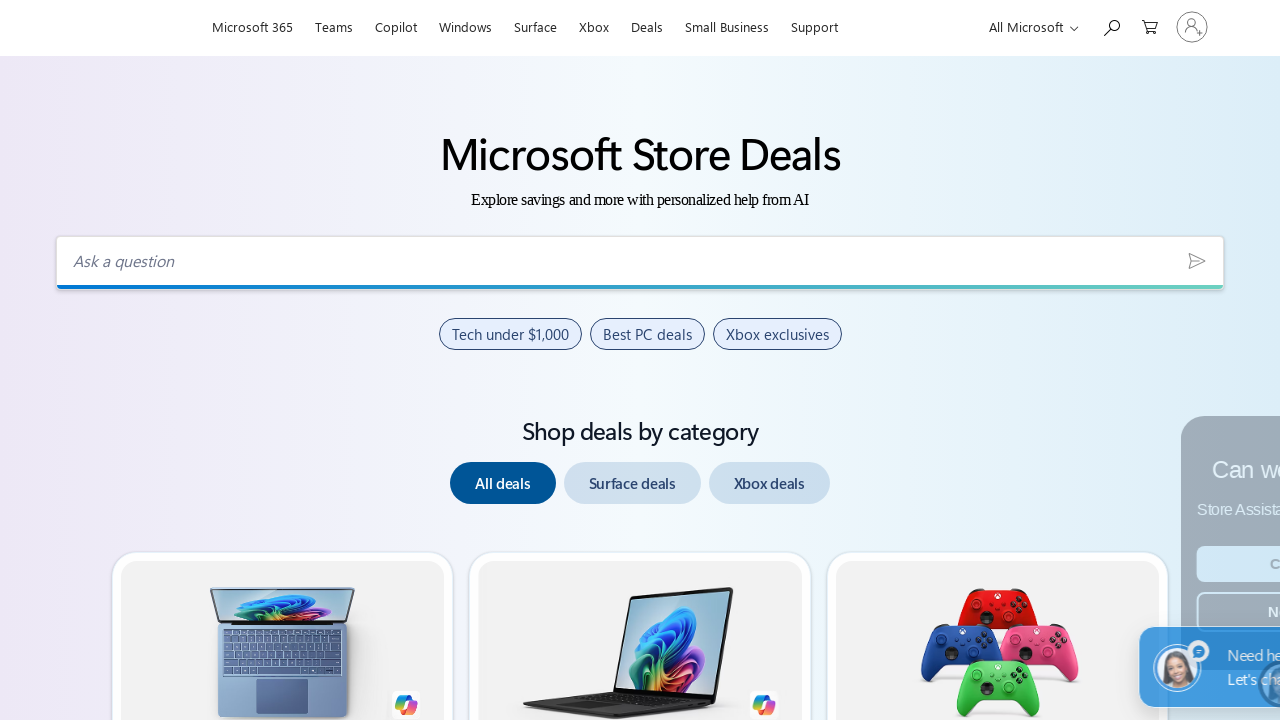

Counted all anchor links on the main page: 185 total links found
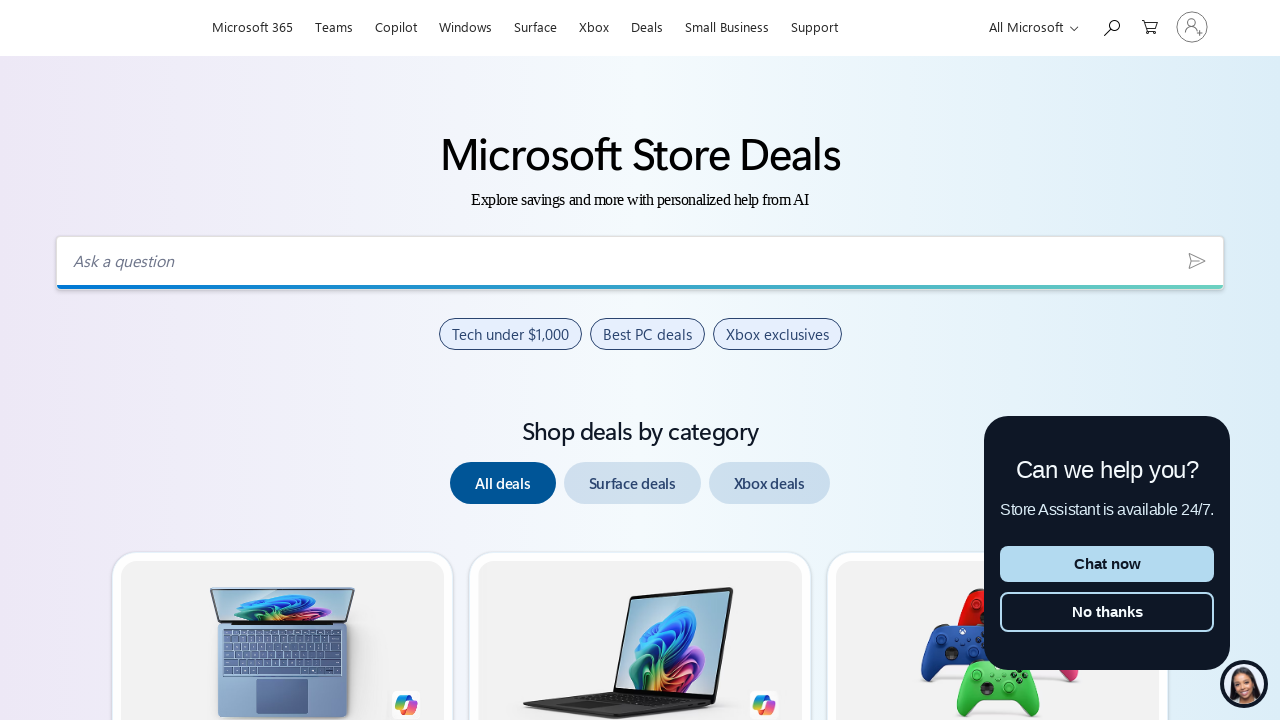

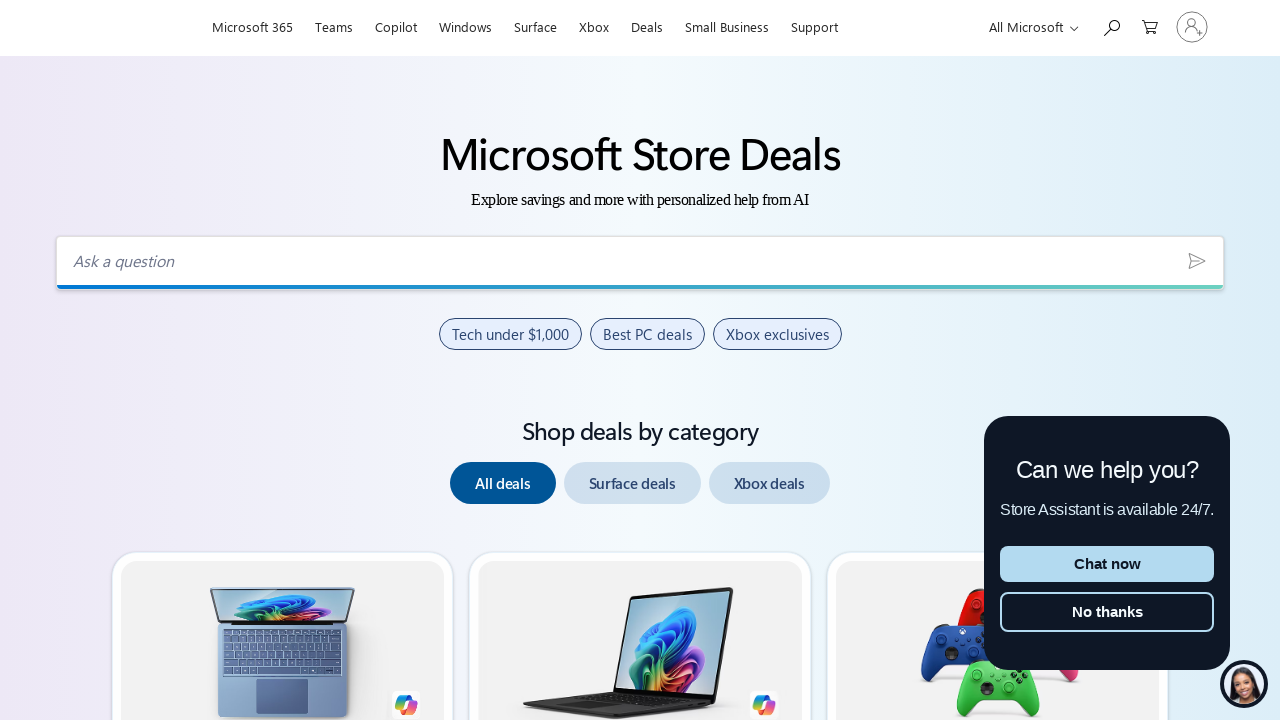